Tests the vehicle registration search with an invalid registration number by filling the form and clicking continue

Starting URL: https://vehicleenquiry.service.gov.uk/

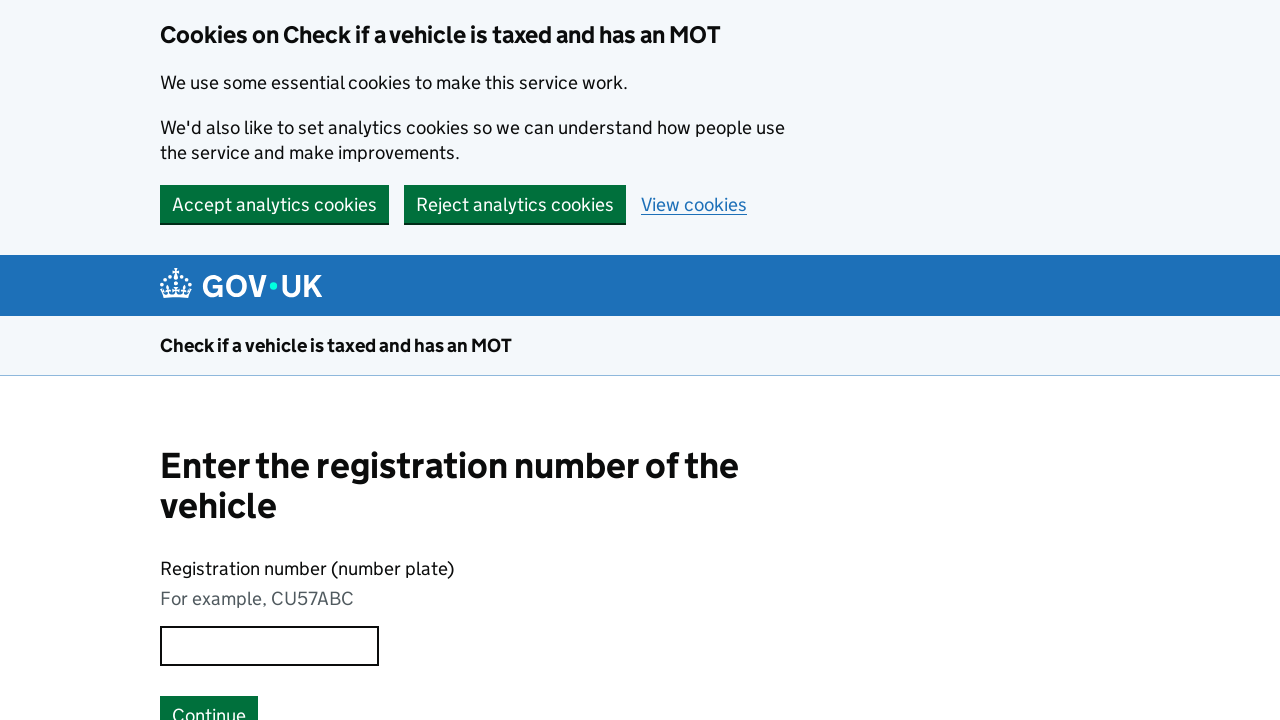

Filled registration number field with invalid registration 'ABC123' on internal:label="Registration number (number"i
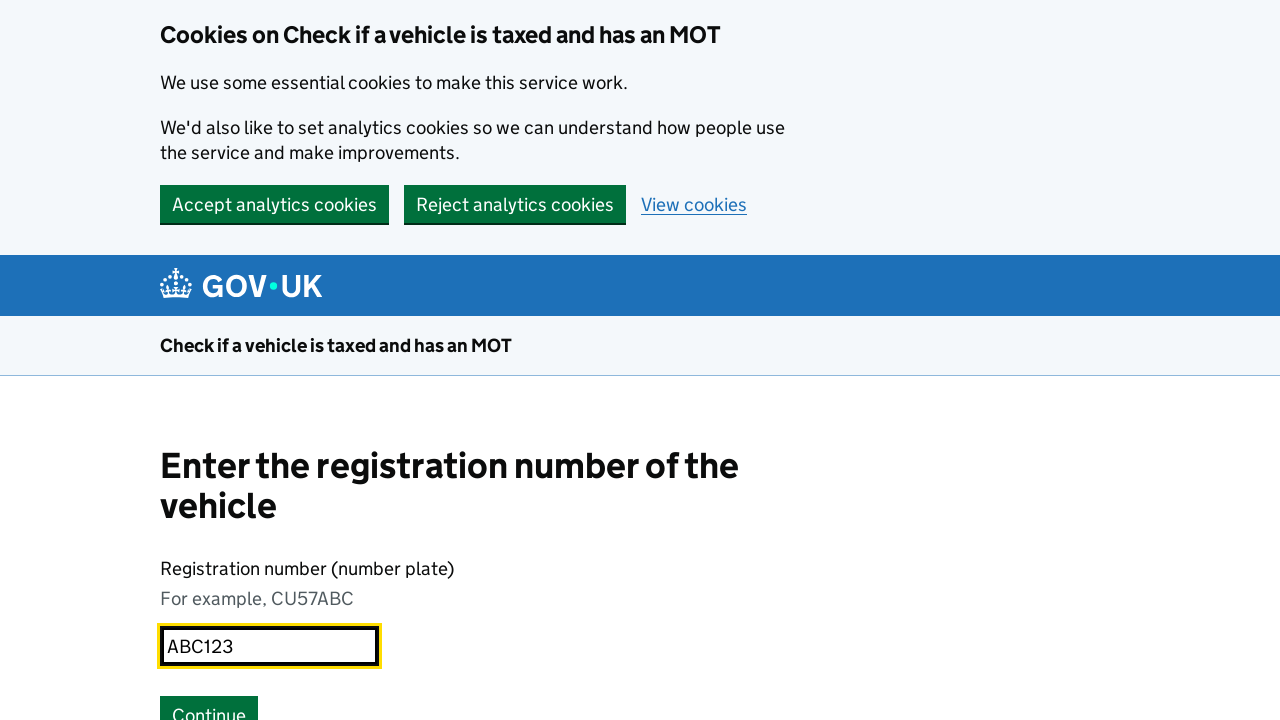

Clicked Continue button to submit invalid registration search at (209, 701) on internal:role=button[name="Continue"i]
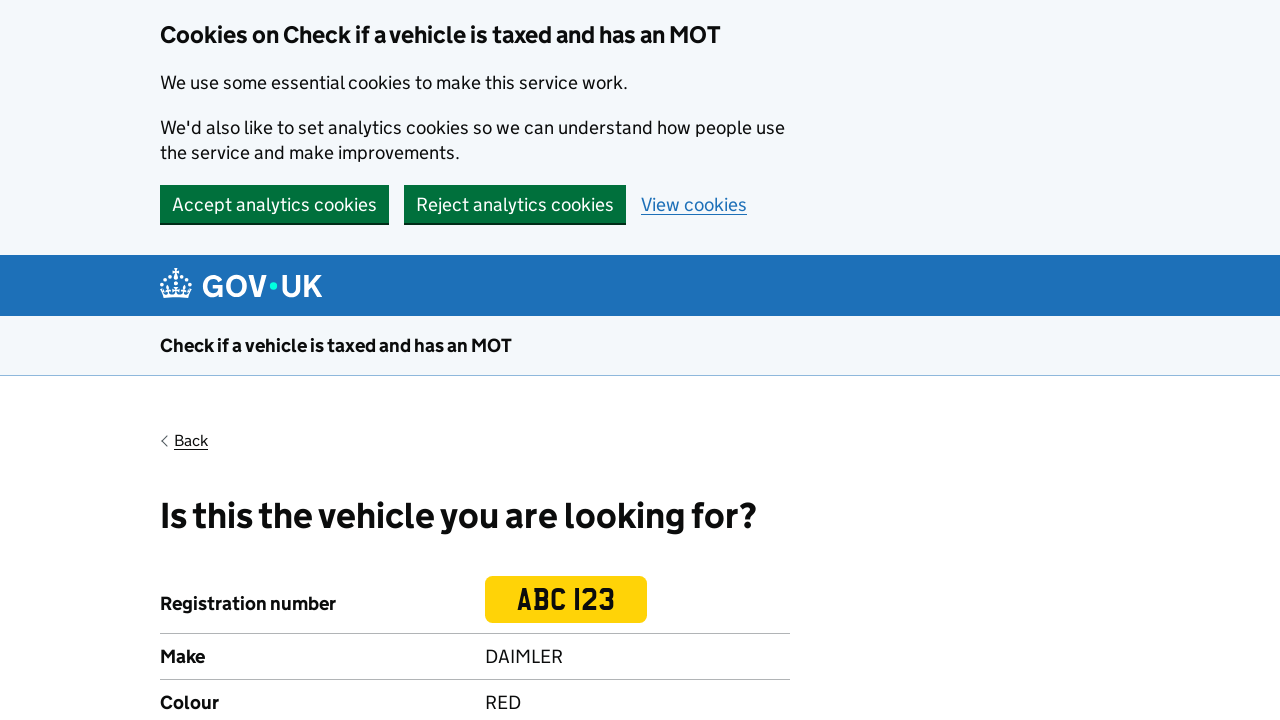

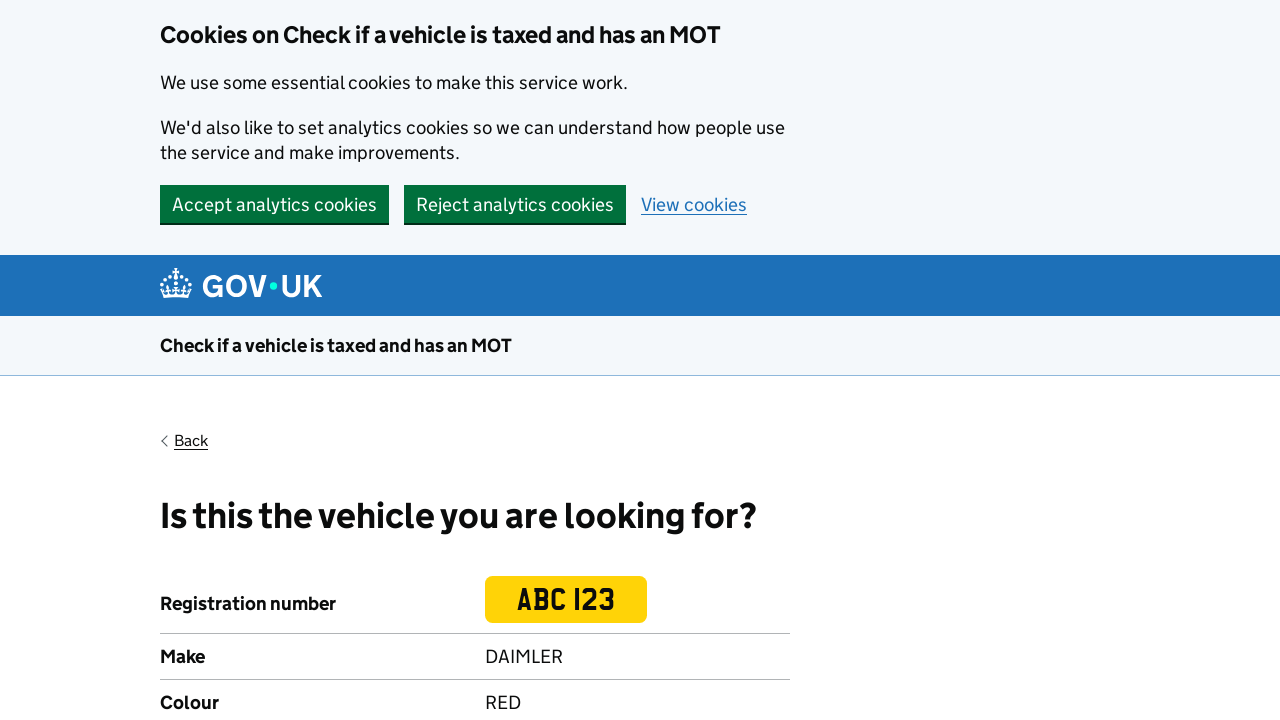